Simple smoke test that navigates to the Yamaha Music Store India website and verifies the page loads successfully.

Starting URL: https://yamahamusicstore.in/

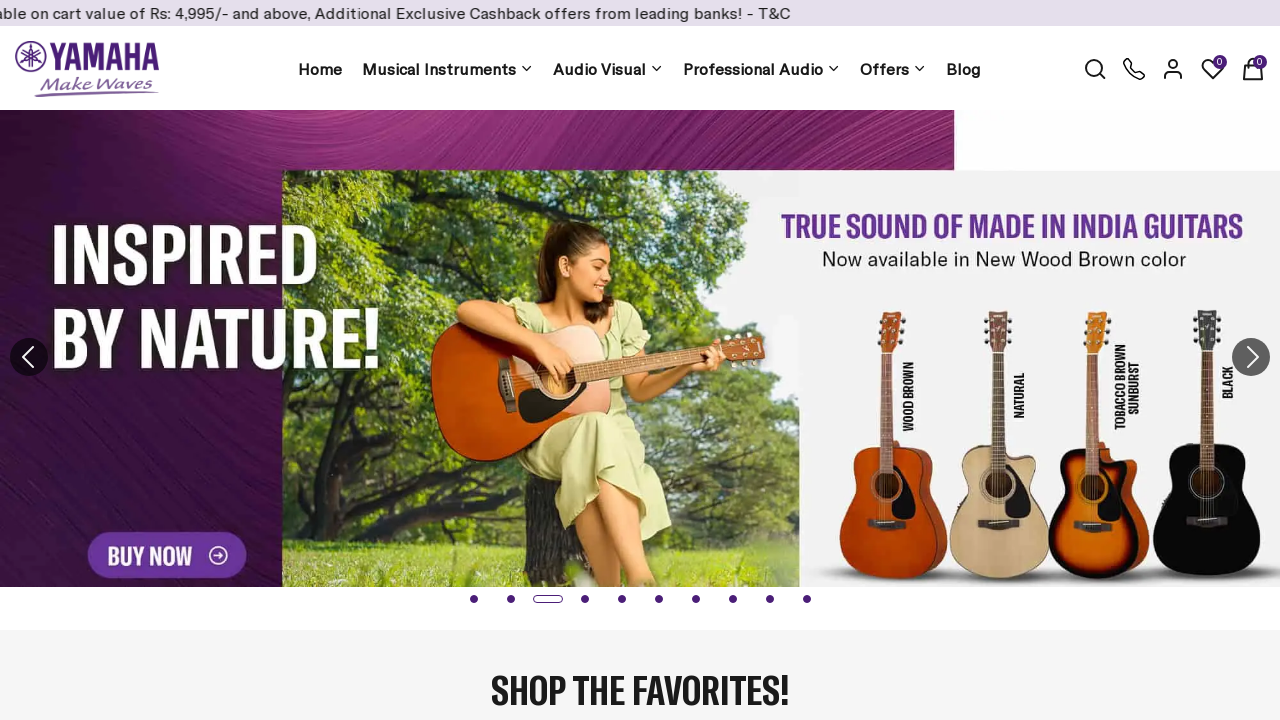

Navigated to Yamaha Music Store India and waited for DOM to be content loaded
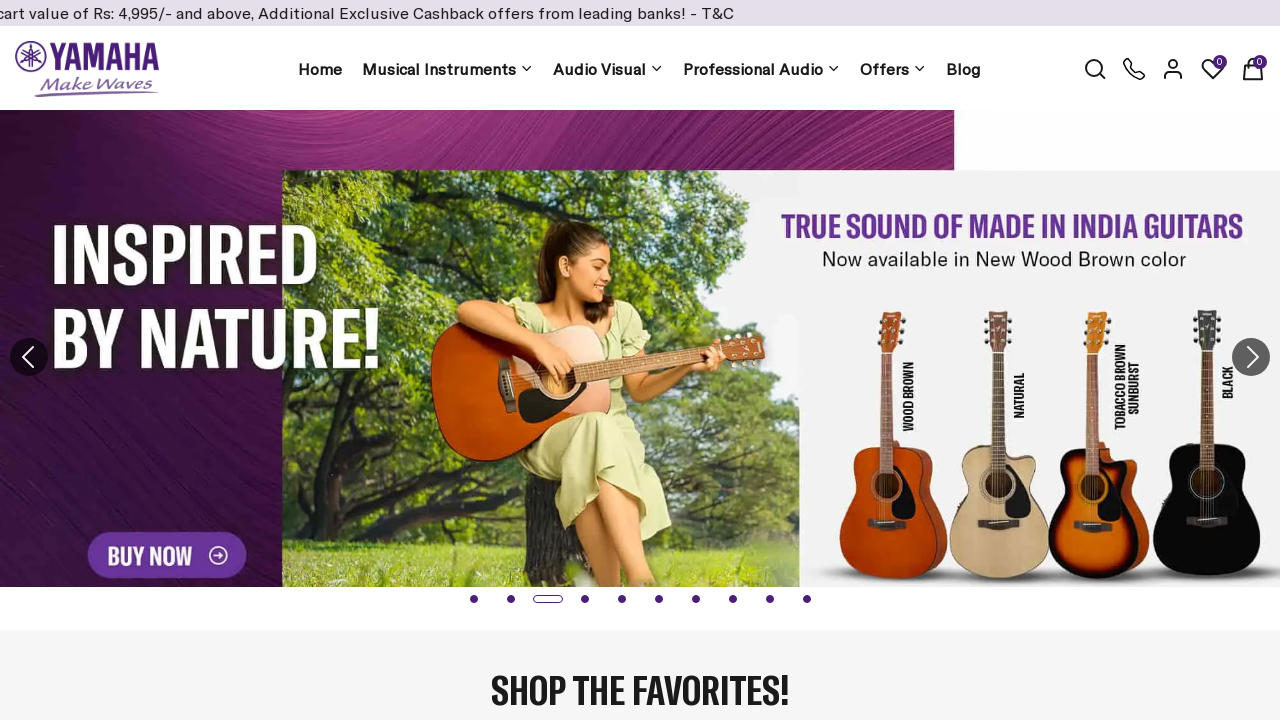

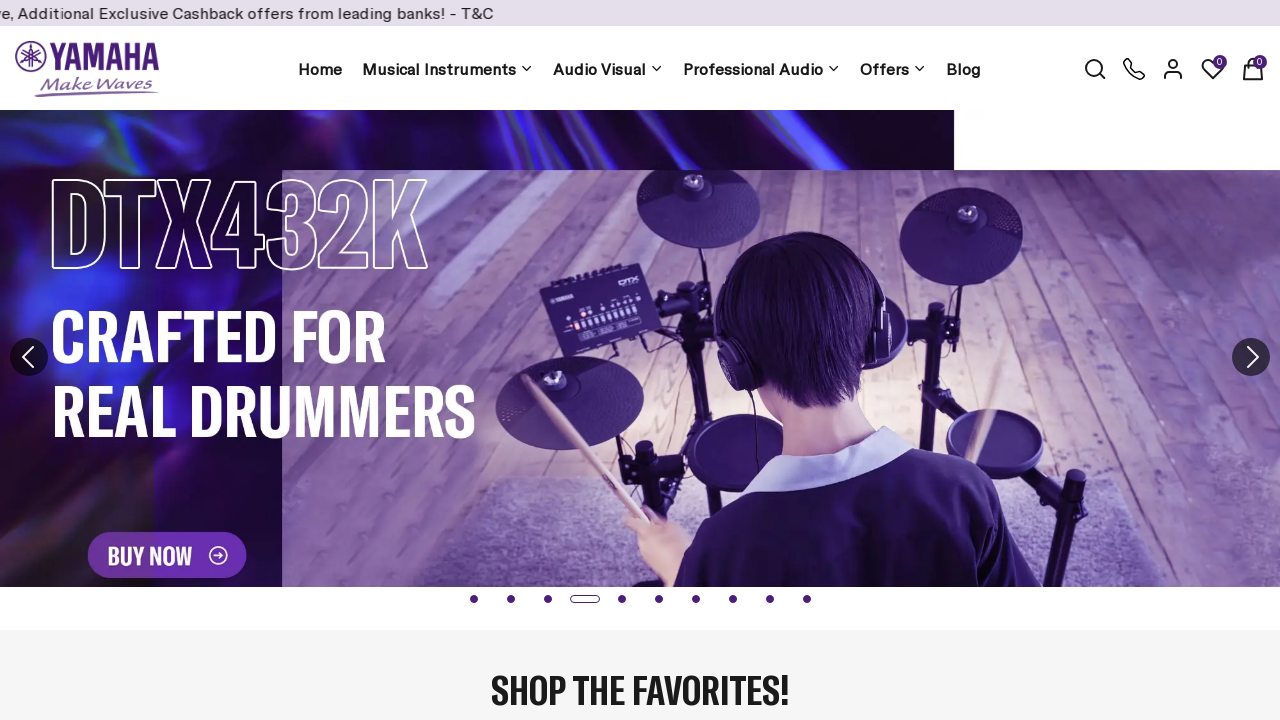